Tests the search functionality on the Federal Reserve Bank of New York website by entering "interest rates" in the search box and verifying the search results page loads correctly.

Starting URL: https://www.newyorkfed.org/

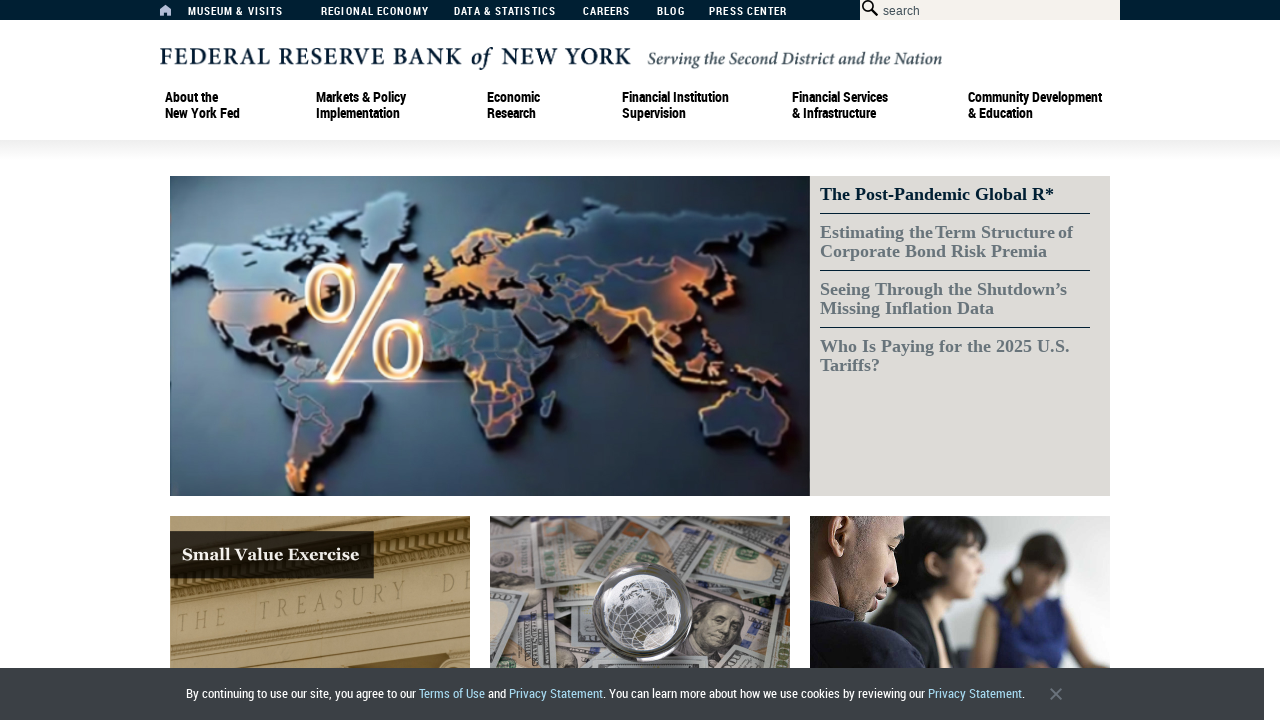

Cleared the search box on #searchbox
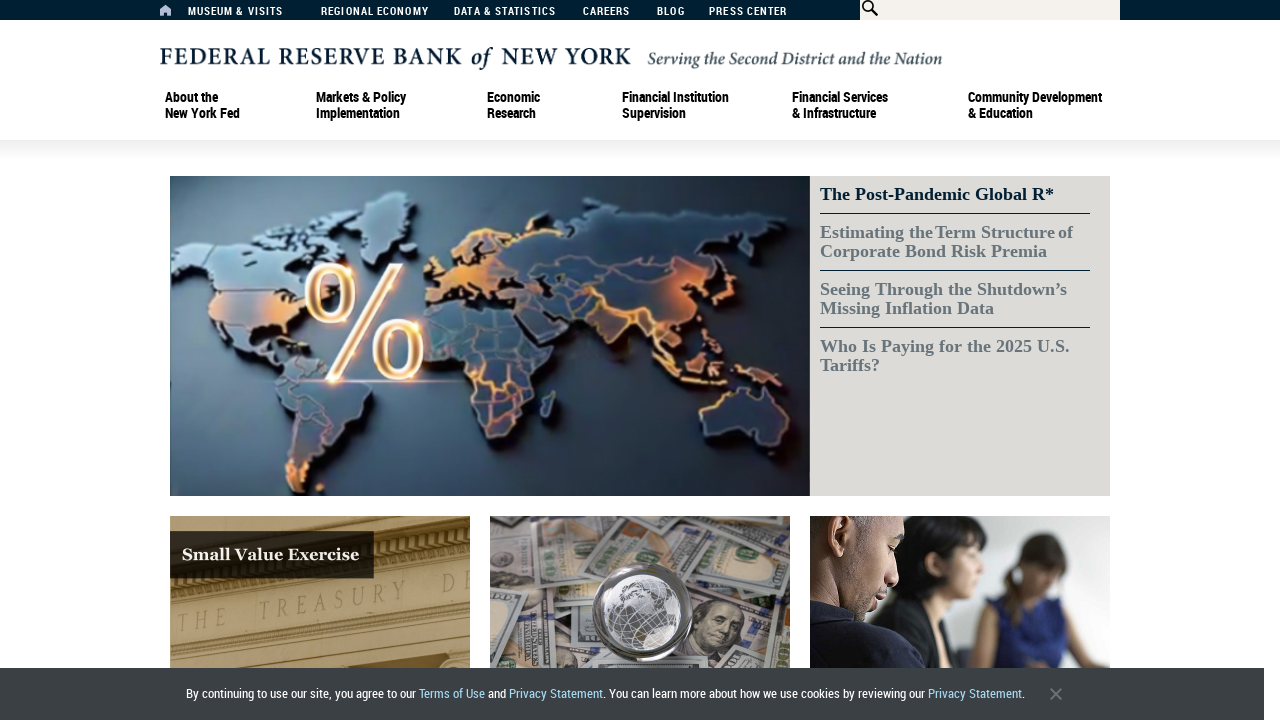

Filled search box with 'interest rates' on #searchbox
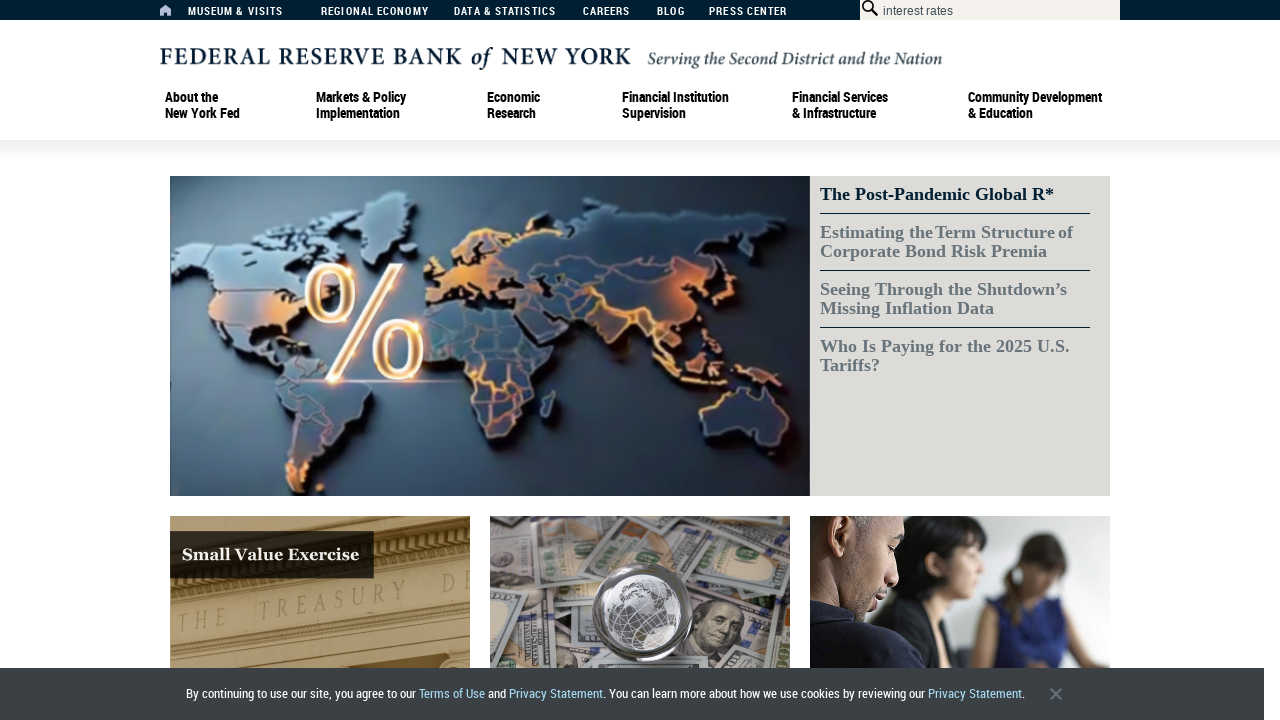

Pressed Enter to submit search on #searchbox
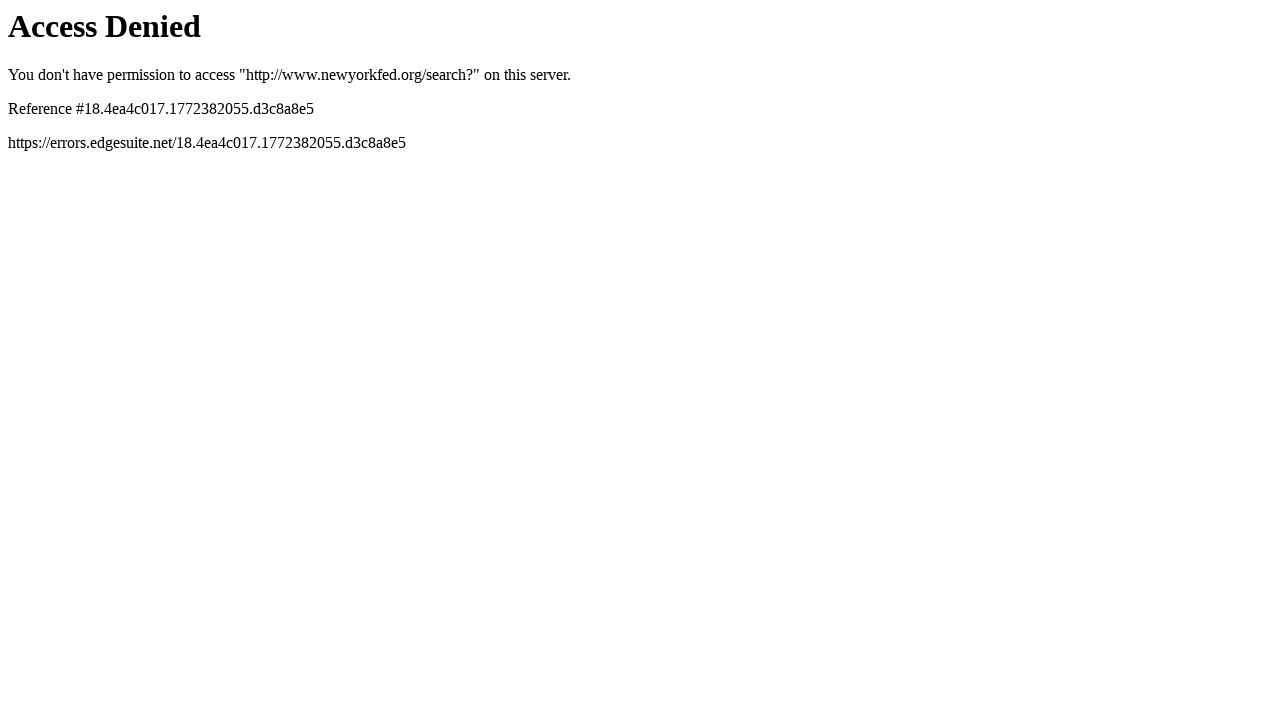

Search results page loaded with correct URL
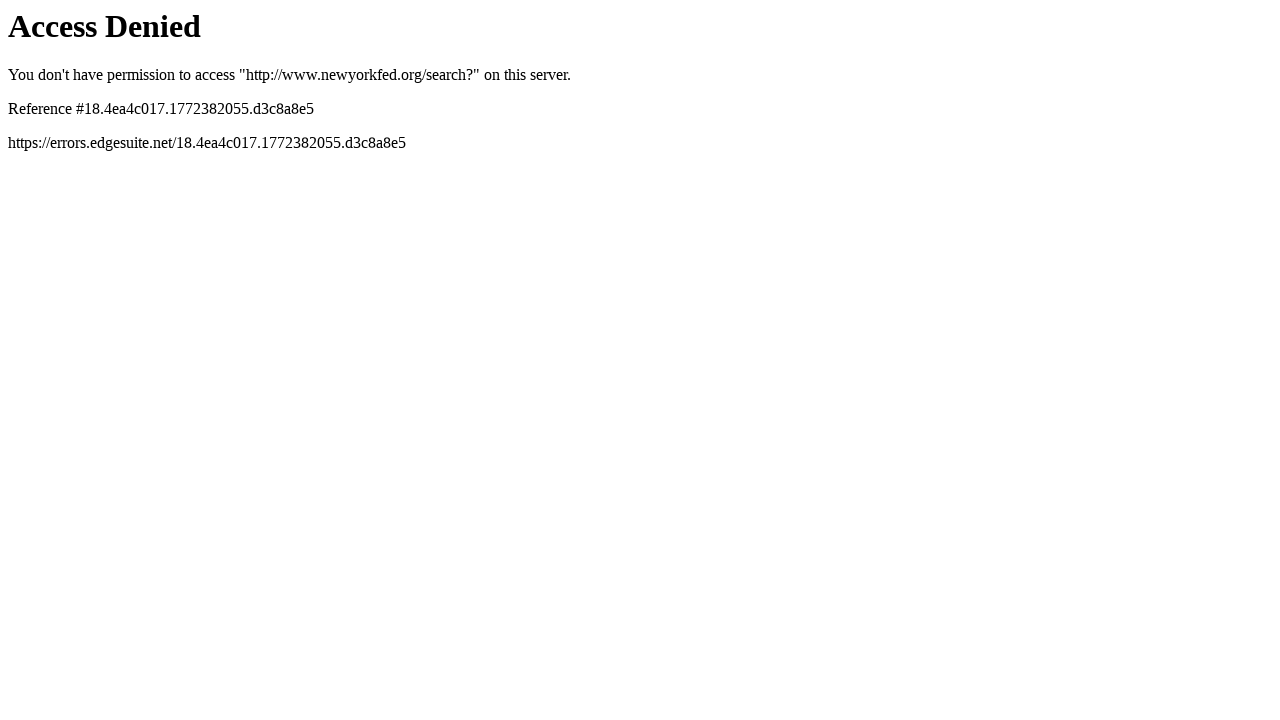

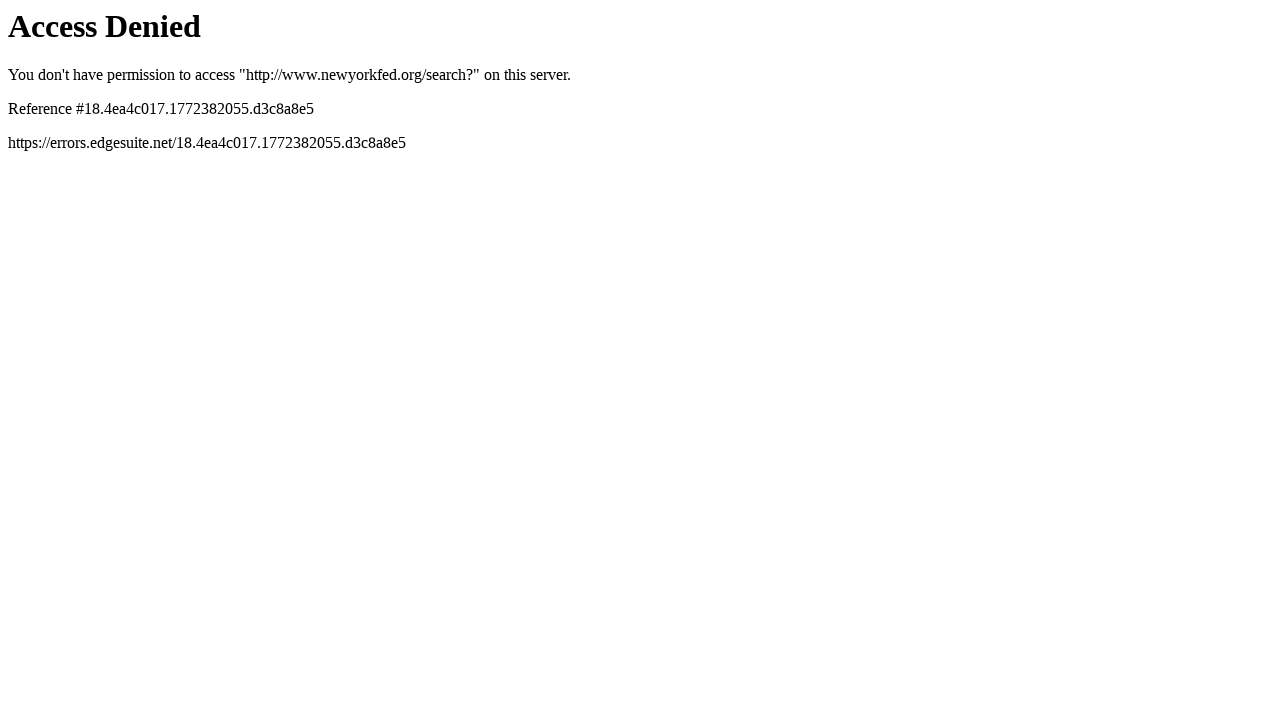